Tests Dynamic Controls page by removing and adding a checkbox element

Starting URL: https://the-internet.herokuapp.com/

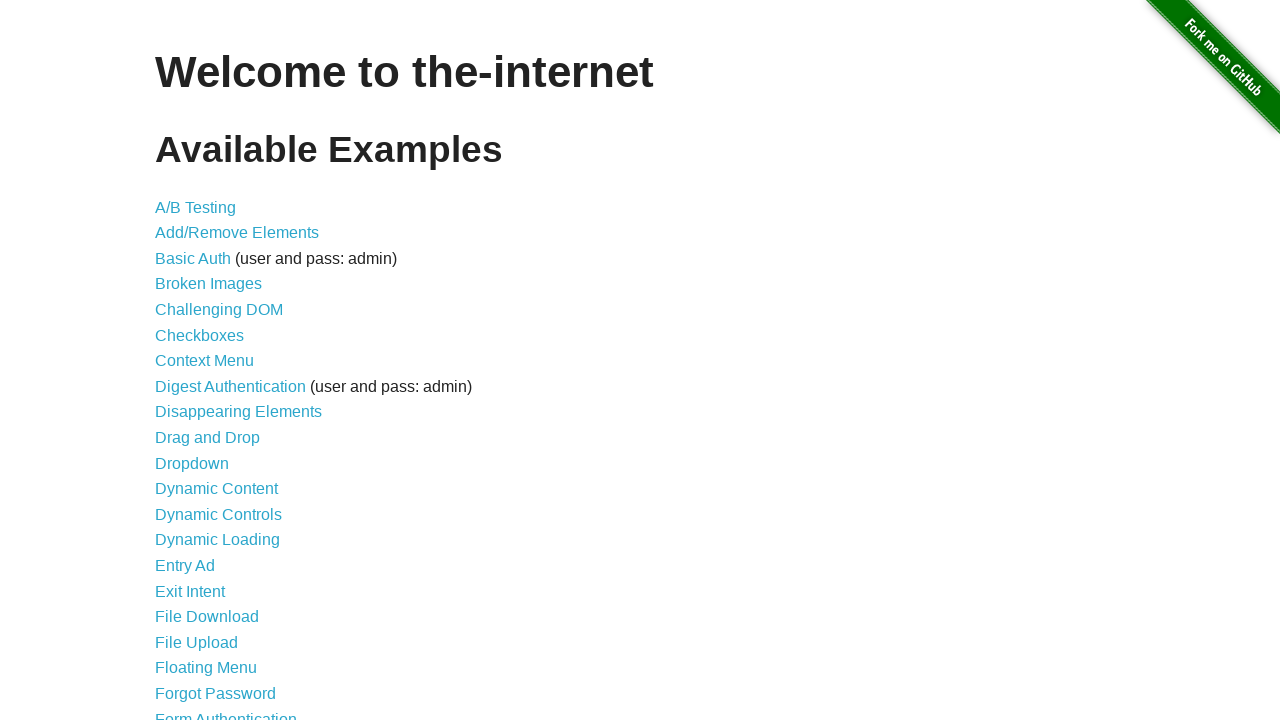

Clicked on Dynamic Controls link at (218, 514) on text=Dynamic Controls
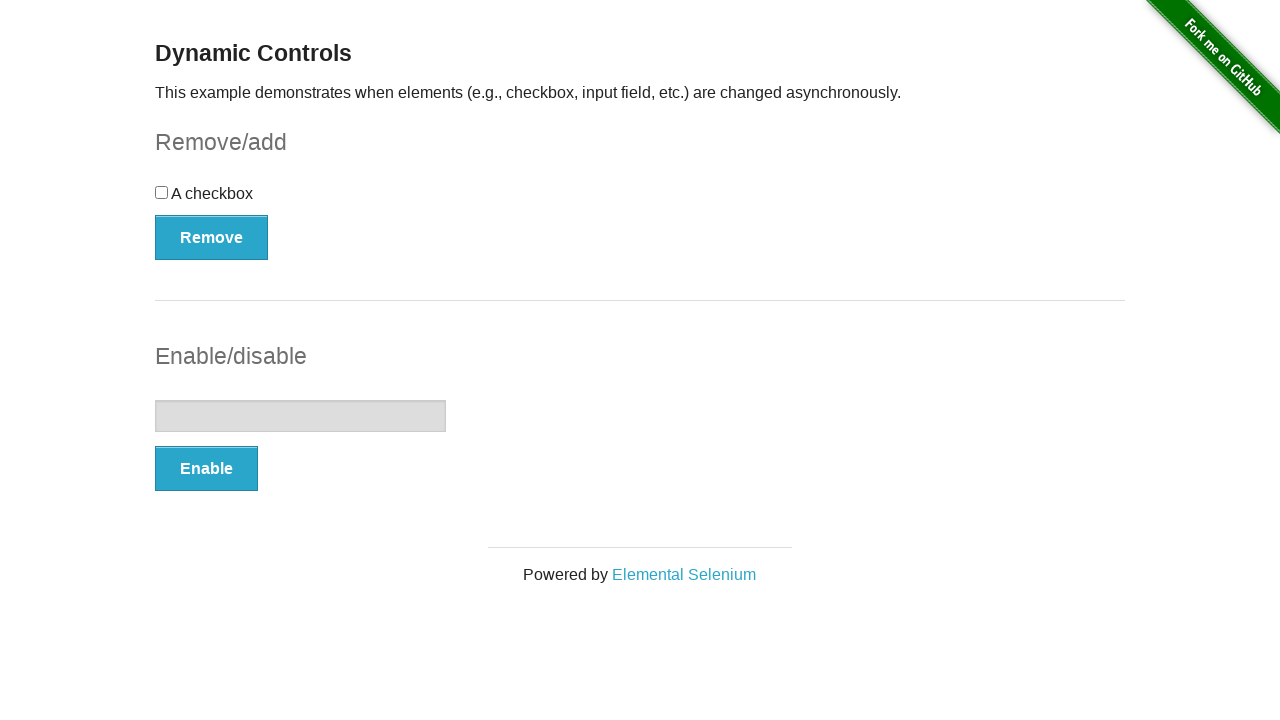

Navigated to Dynamic Controls page
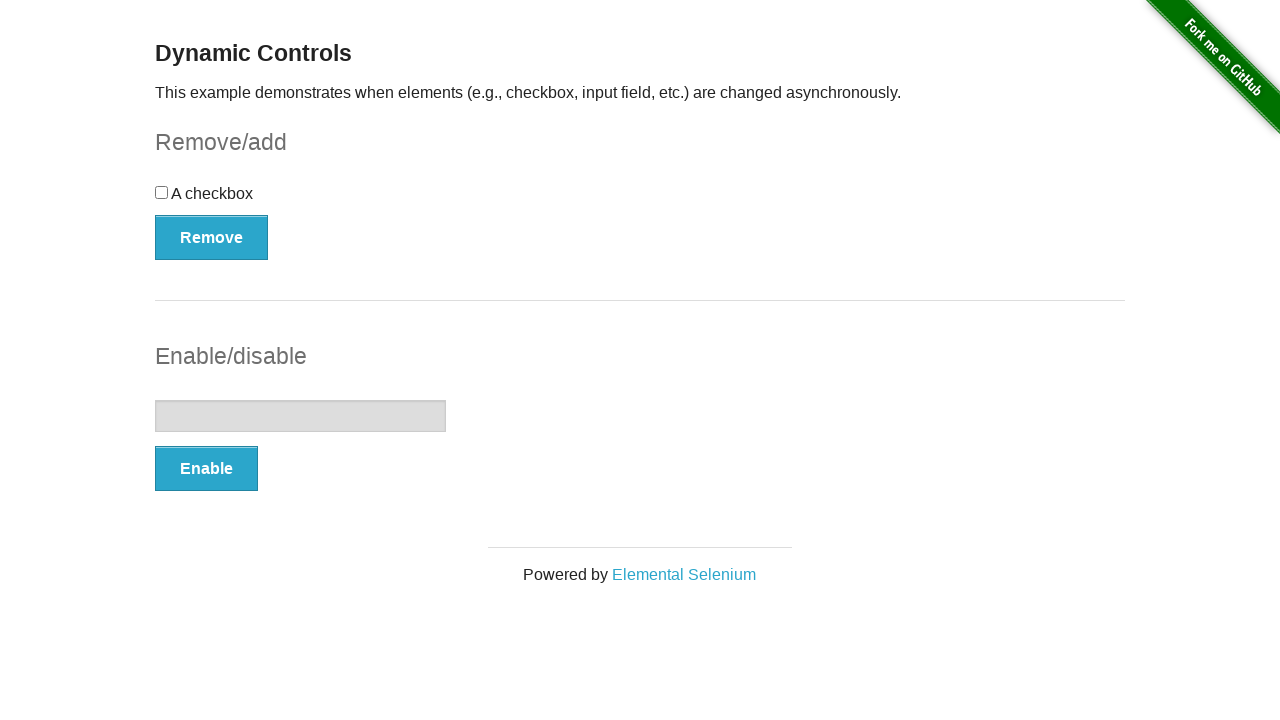

Clicked Remove button to remove checkbox element at (212, 237) on xpath=//button[contains(.,'Remove')]
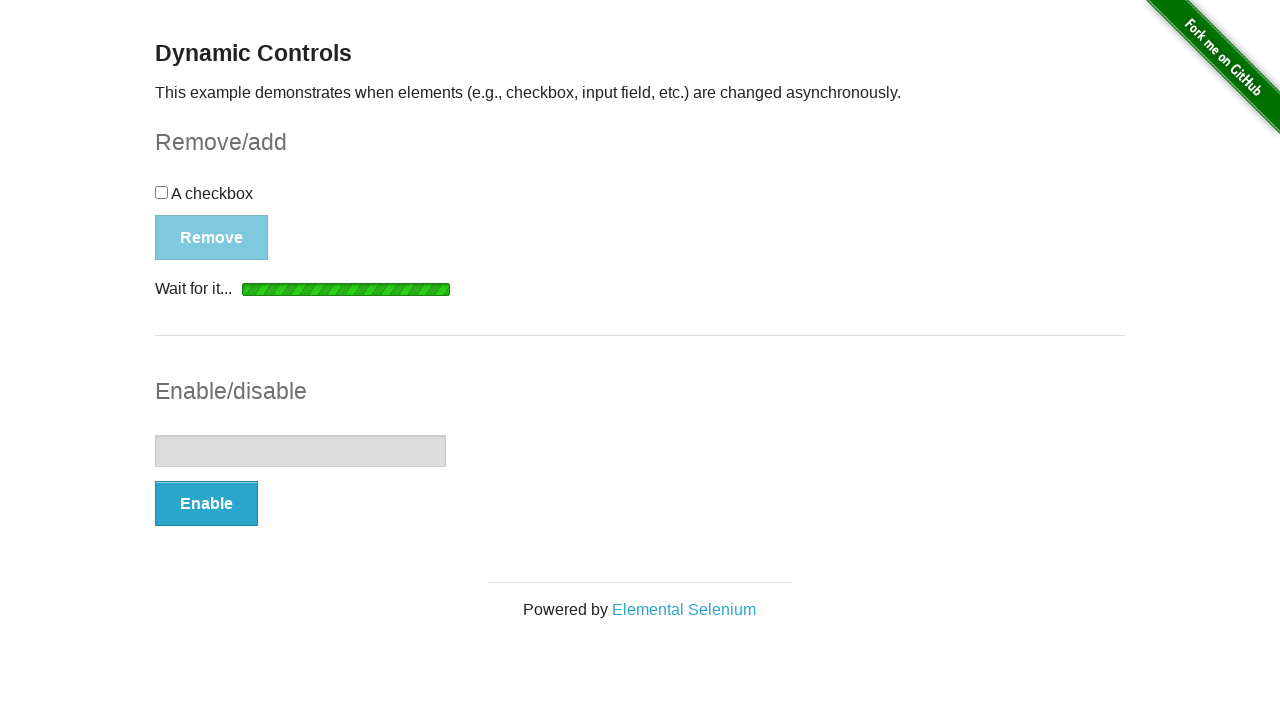

Loading indicator appeared
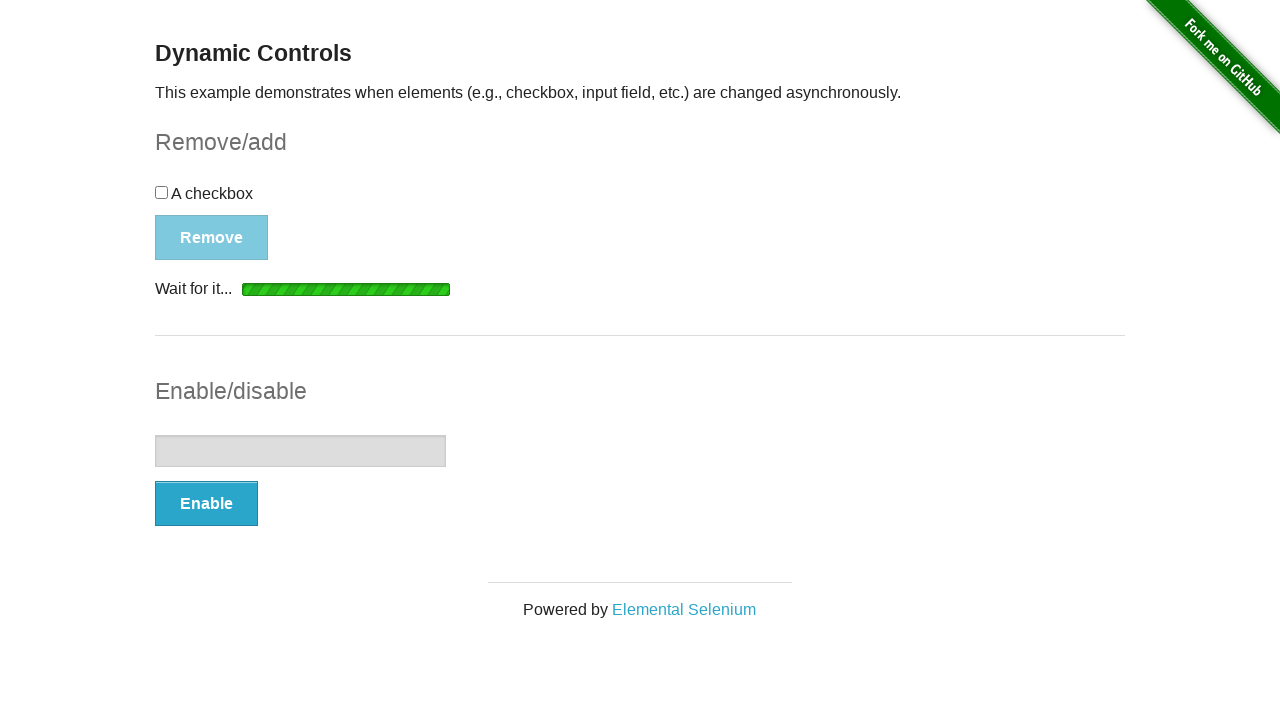

Confirmation message displayed: It's gone!
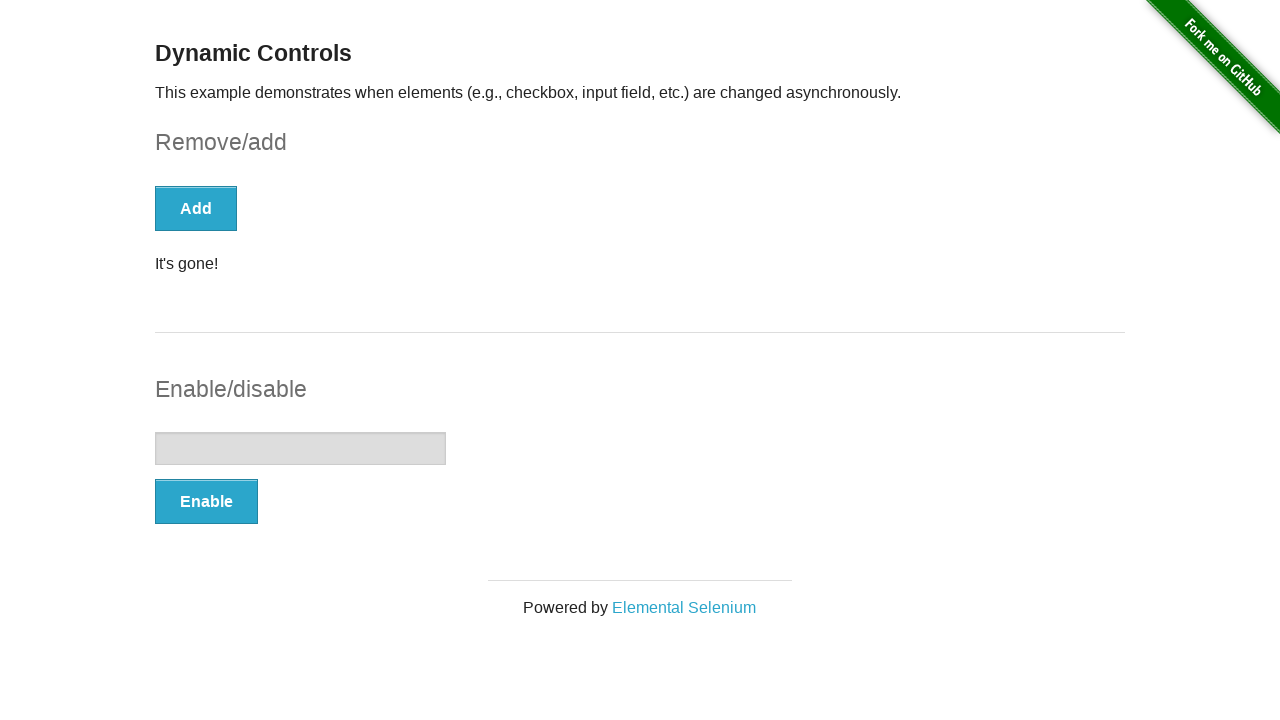

Clicked Add button to restore checkbox element at (196, 208) on xpath=//button[contains(.,'Add')]
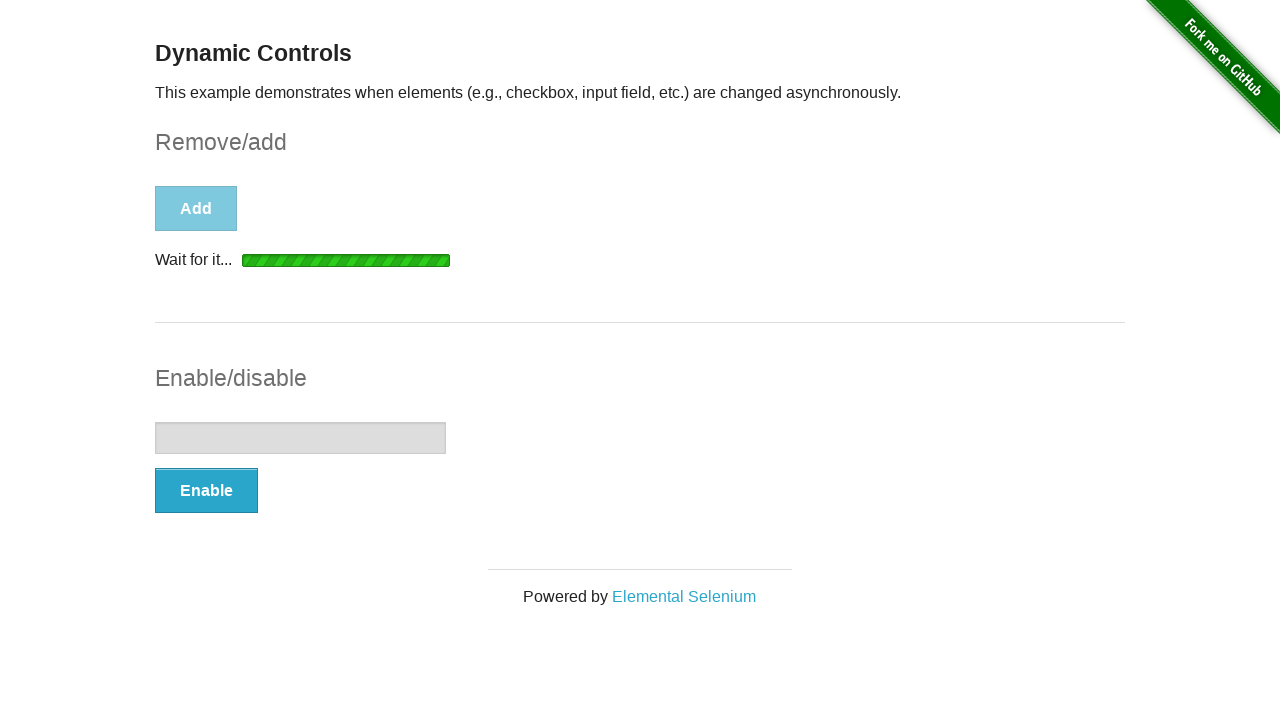

Loading indicator appeared again
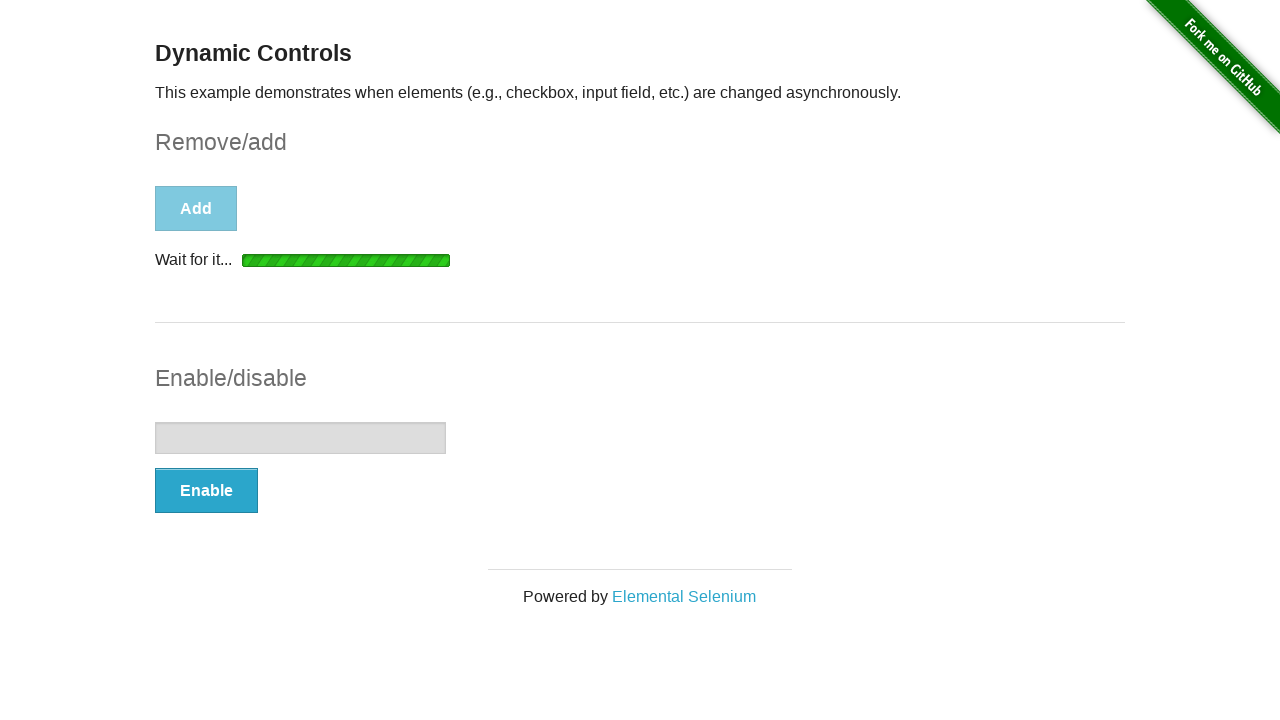

Confirmation message displayed: It's back!
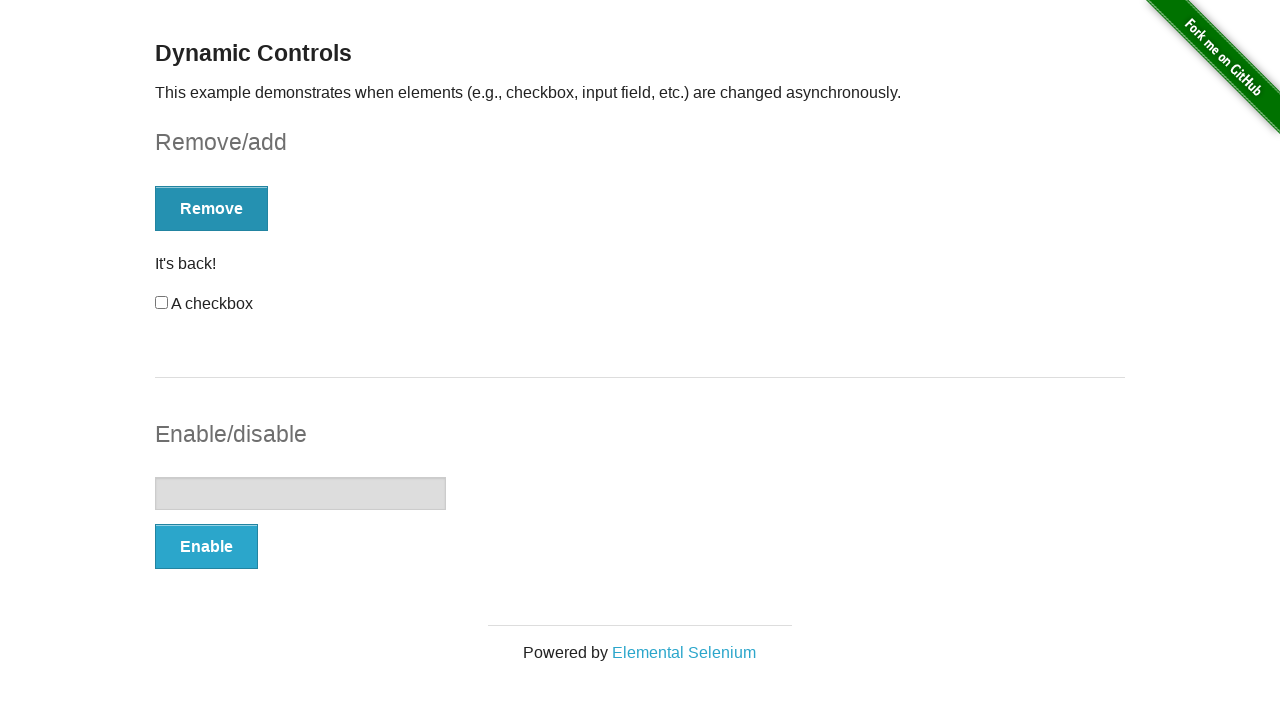

Checkbox element has been restored to the page
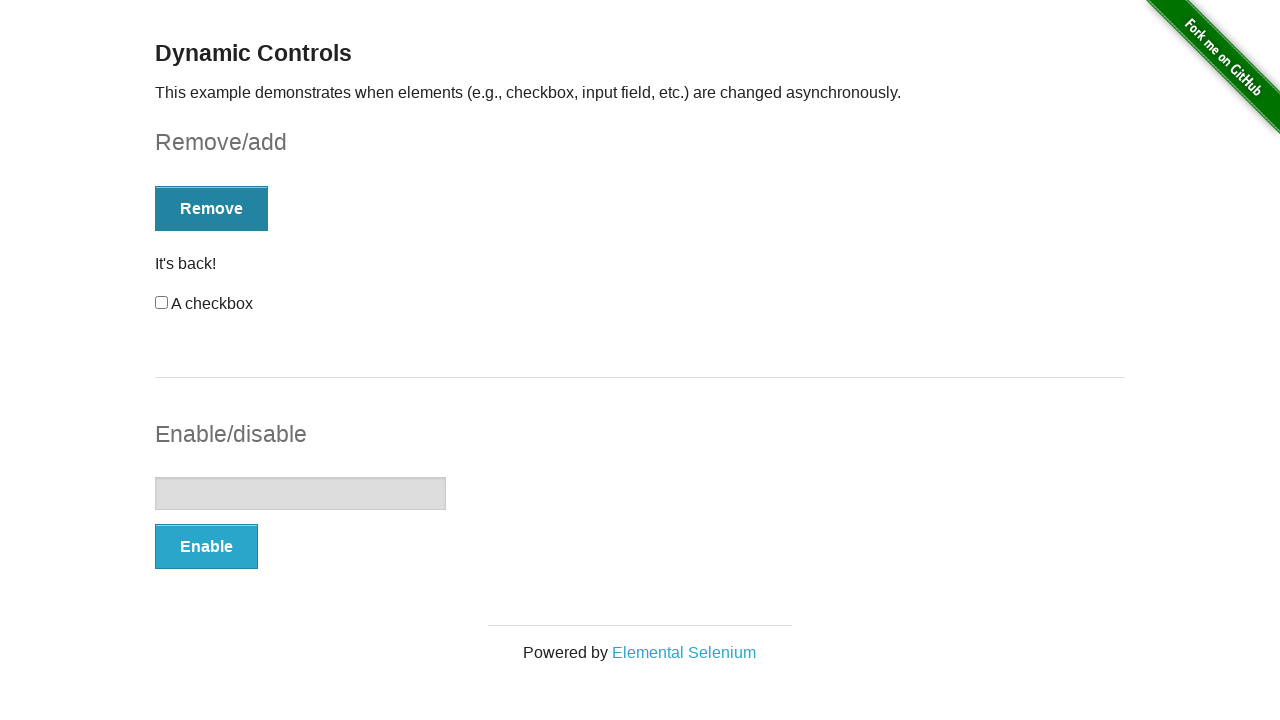

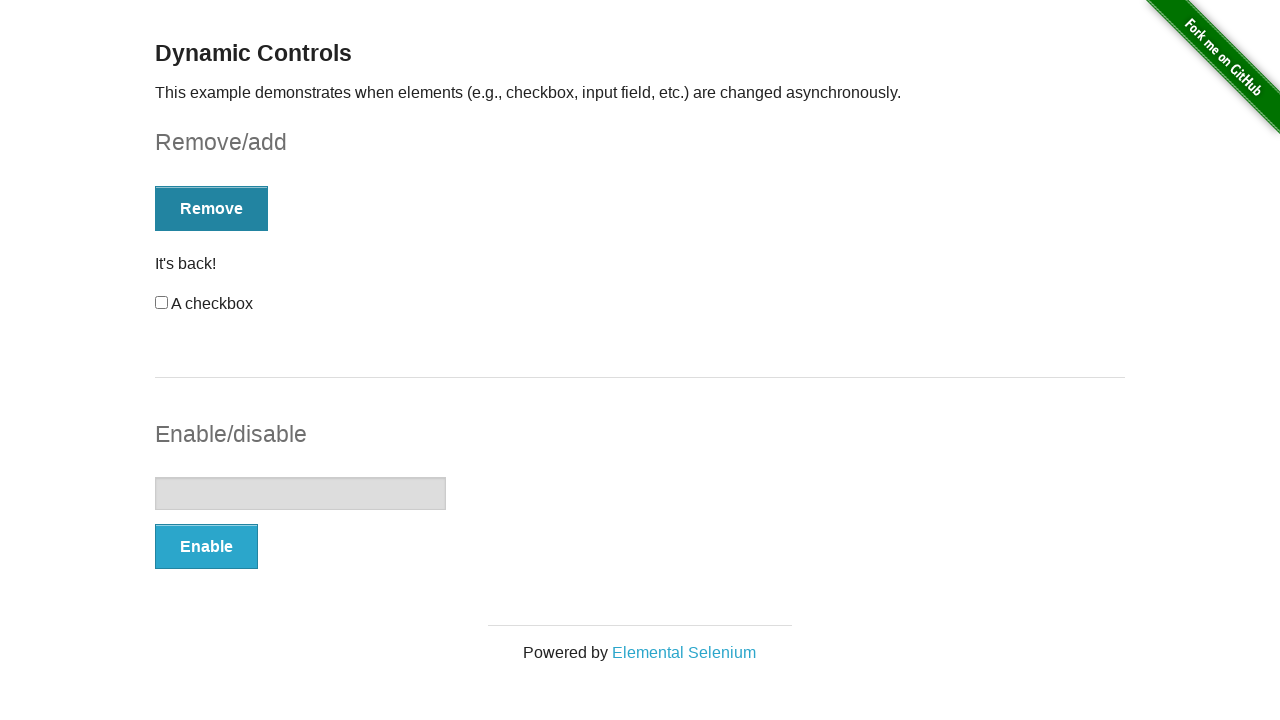